Tests clicking a button to reveal a hidden element and waiting for it to appear

Starting URL: https://the-internet.herokuapp.com/dynamic_loading/1

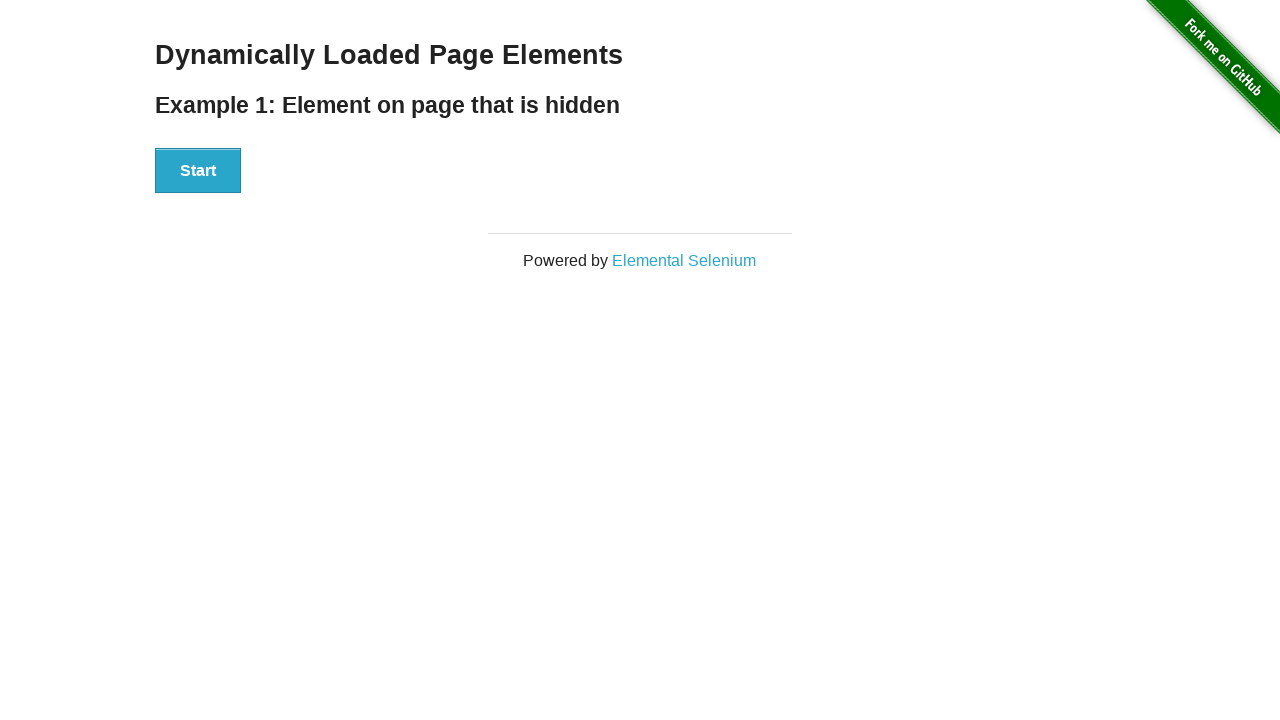

Clicked the start button to reveal hidden element at (198, 171) on button
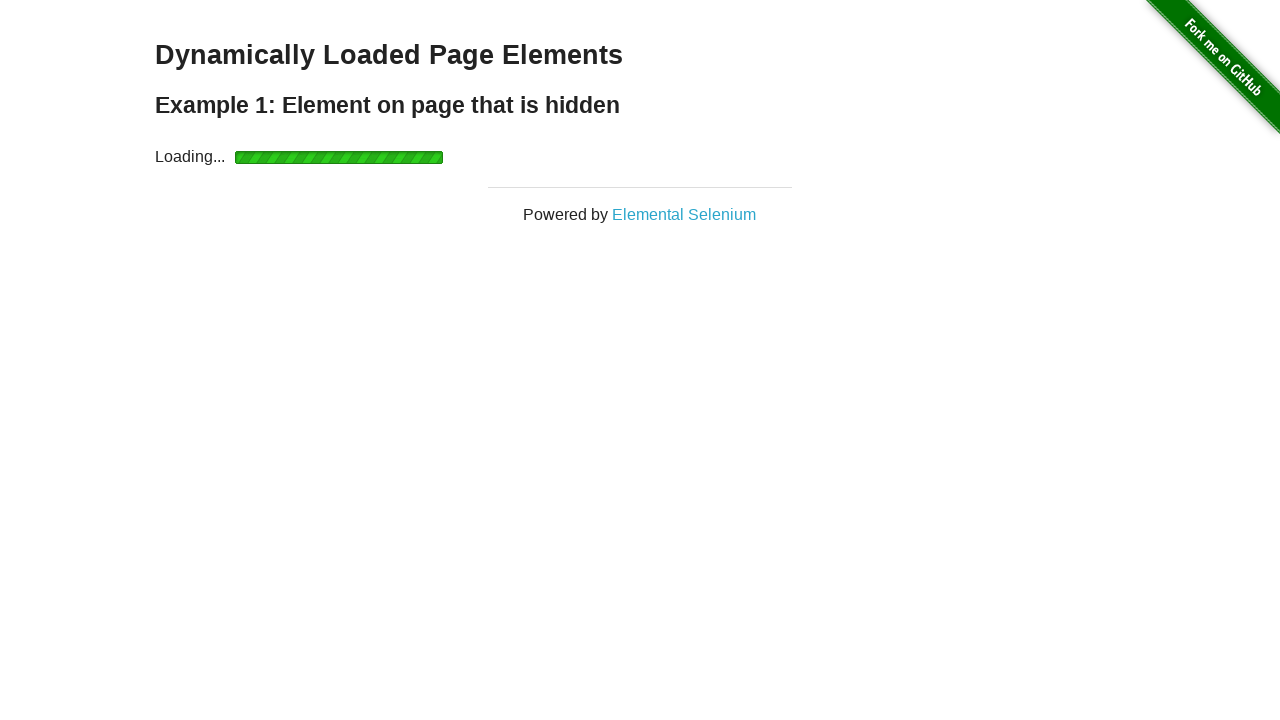

Hidden element appeared and is now visible
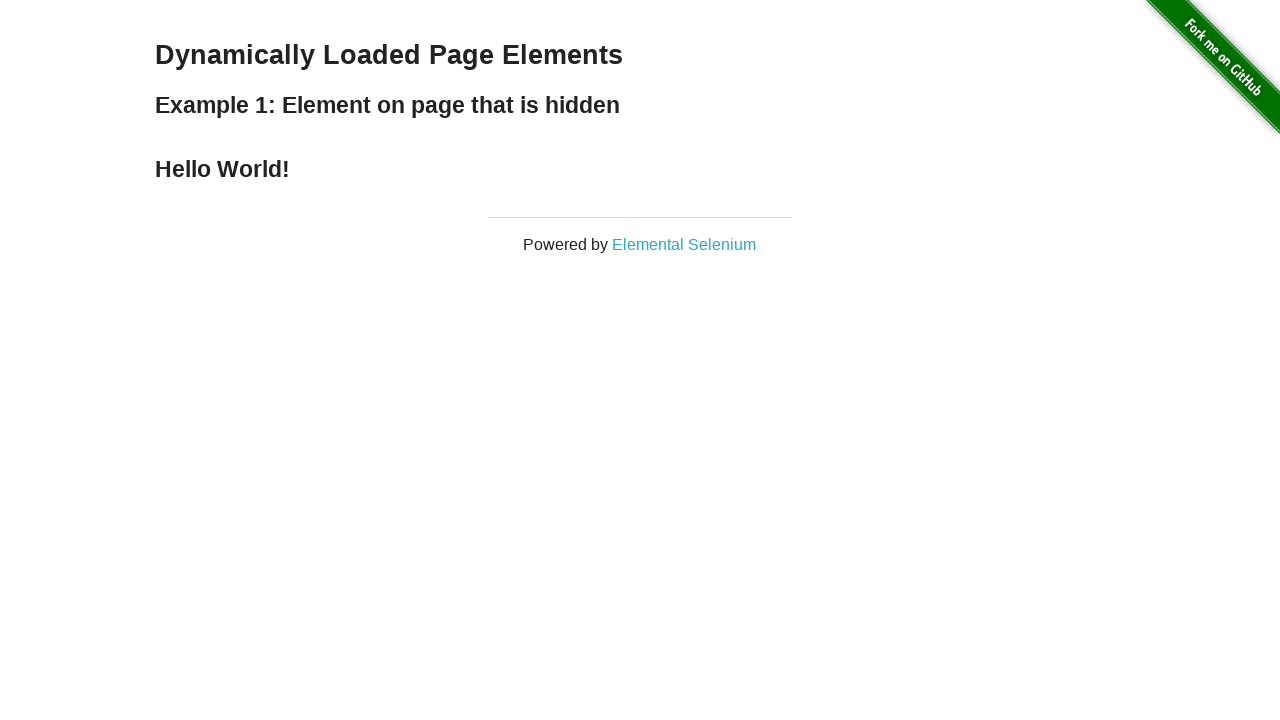

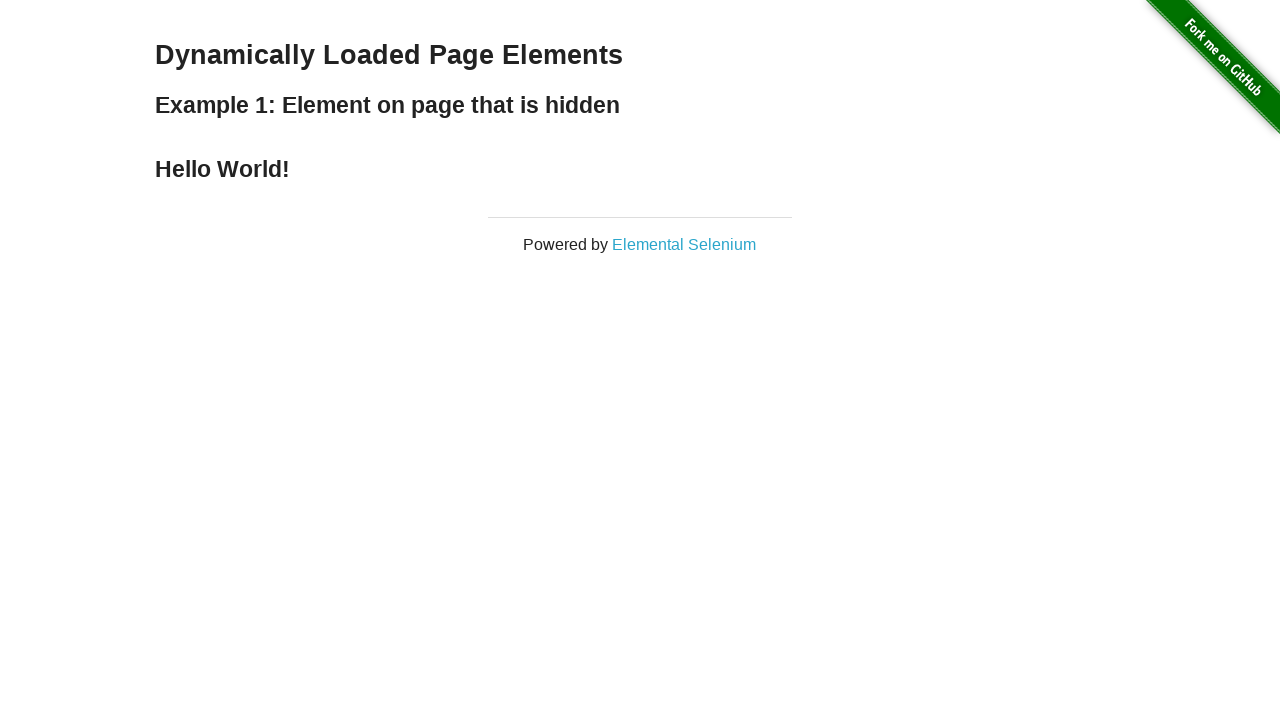